Navigates to the OTUS educational platform homepage and verifies the page loads successfully

Starting URL: https://otus.ru

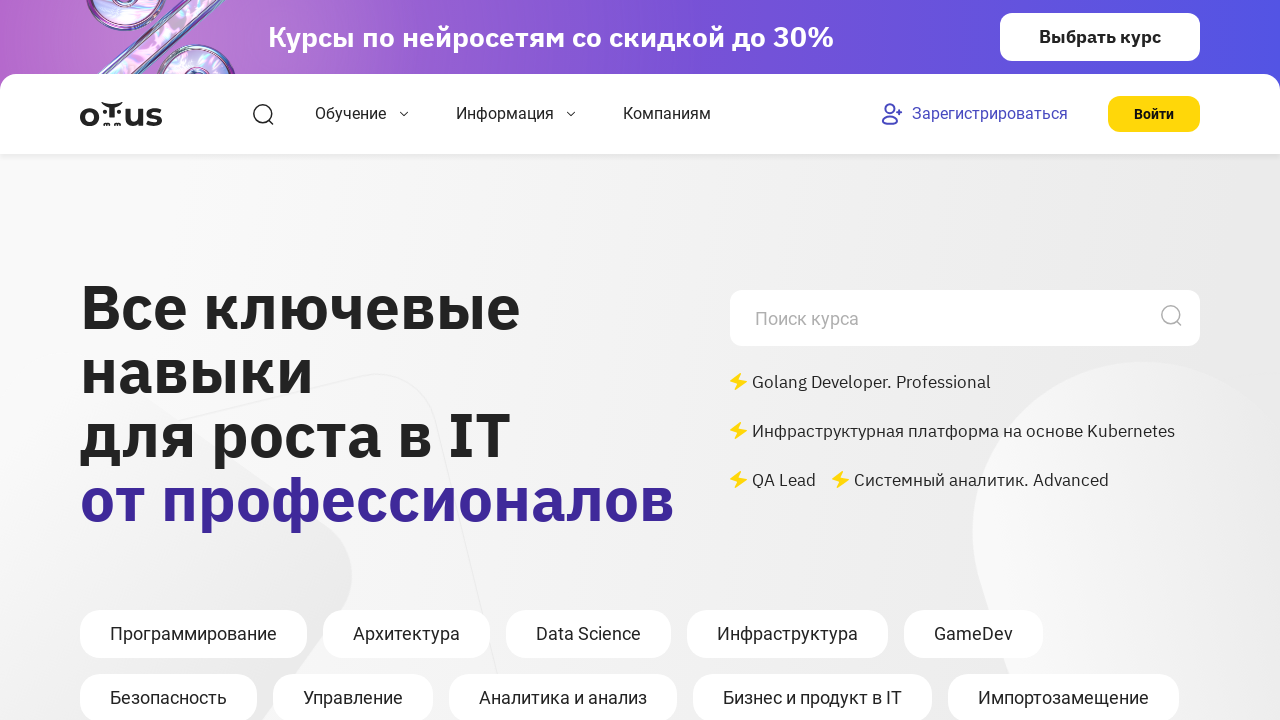

Waited for DOM content to load on OTUS homepage
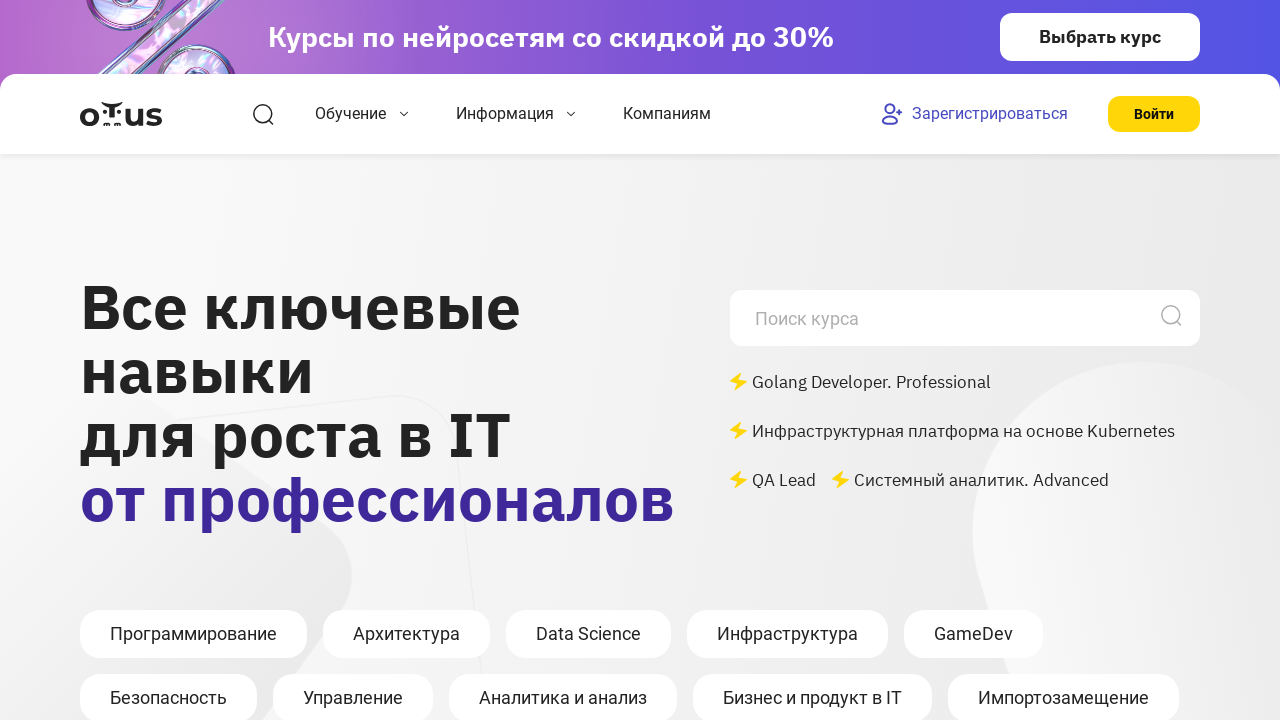

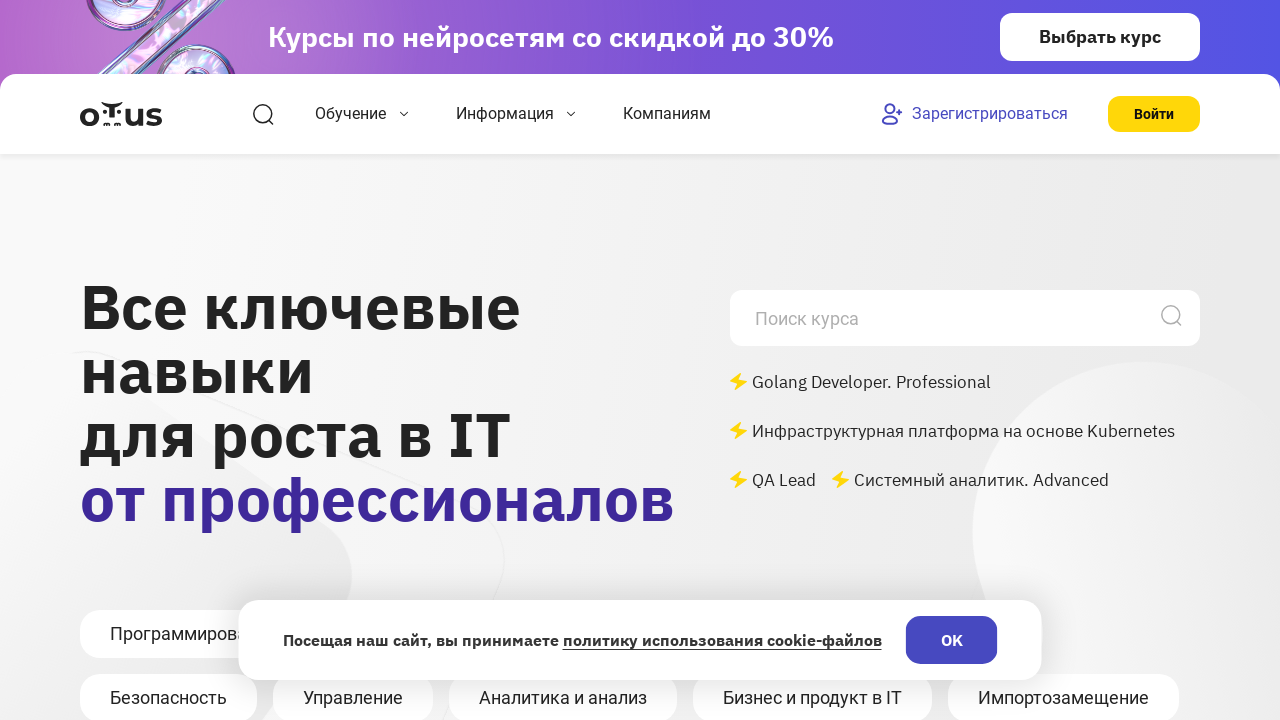